Tests contact form validation by first submitting without data to trigger errors, then filling mandatory fields and verifying successful submission

Starting URL: https://jupiter.cloud.planittesting.com

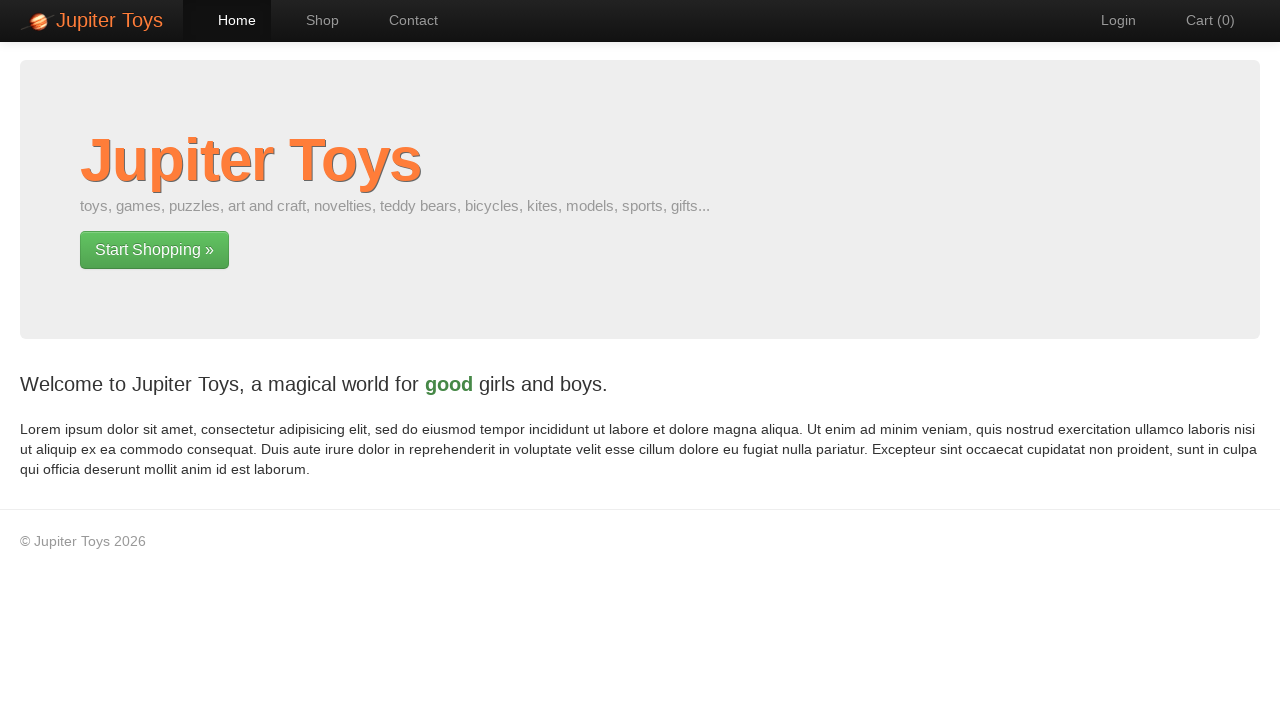

Clicked Contact link to navigate to contact page at (404, 20) on #nav-contact a
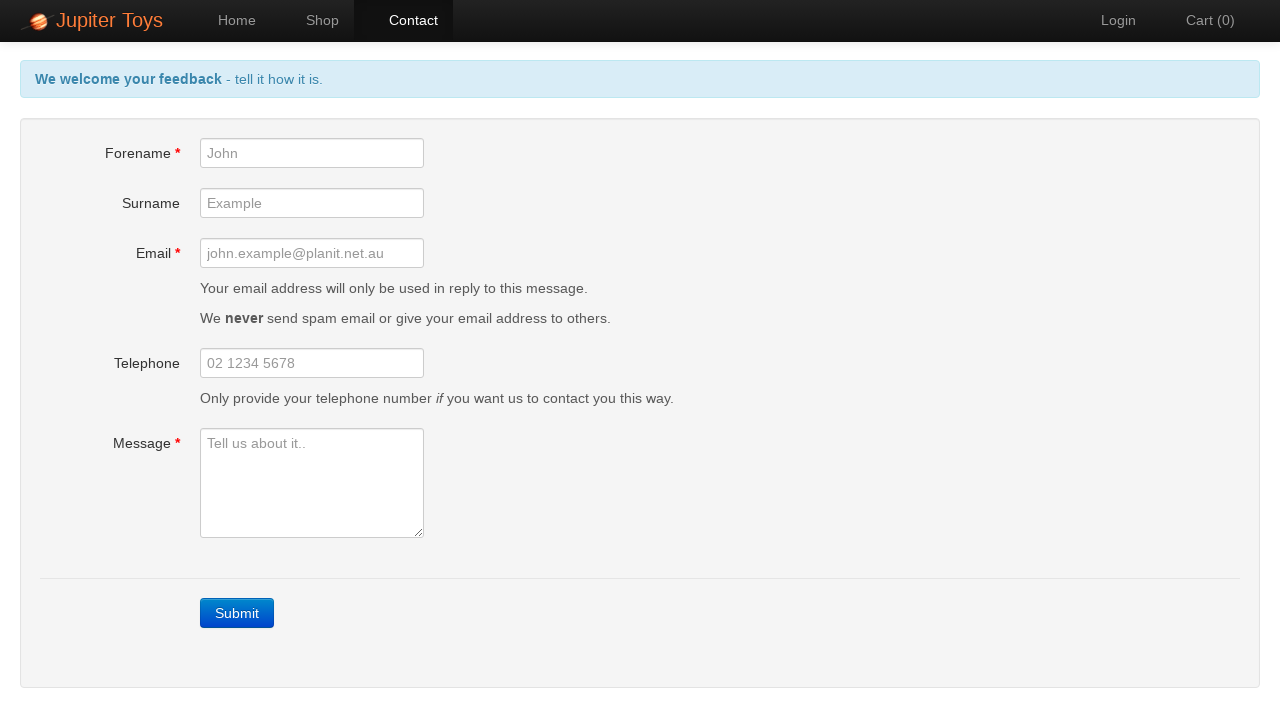

Contact page loaded successfully
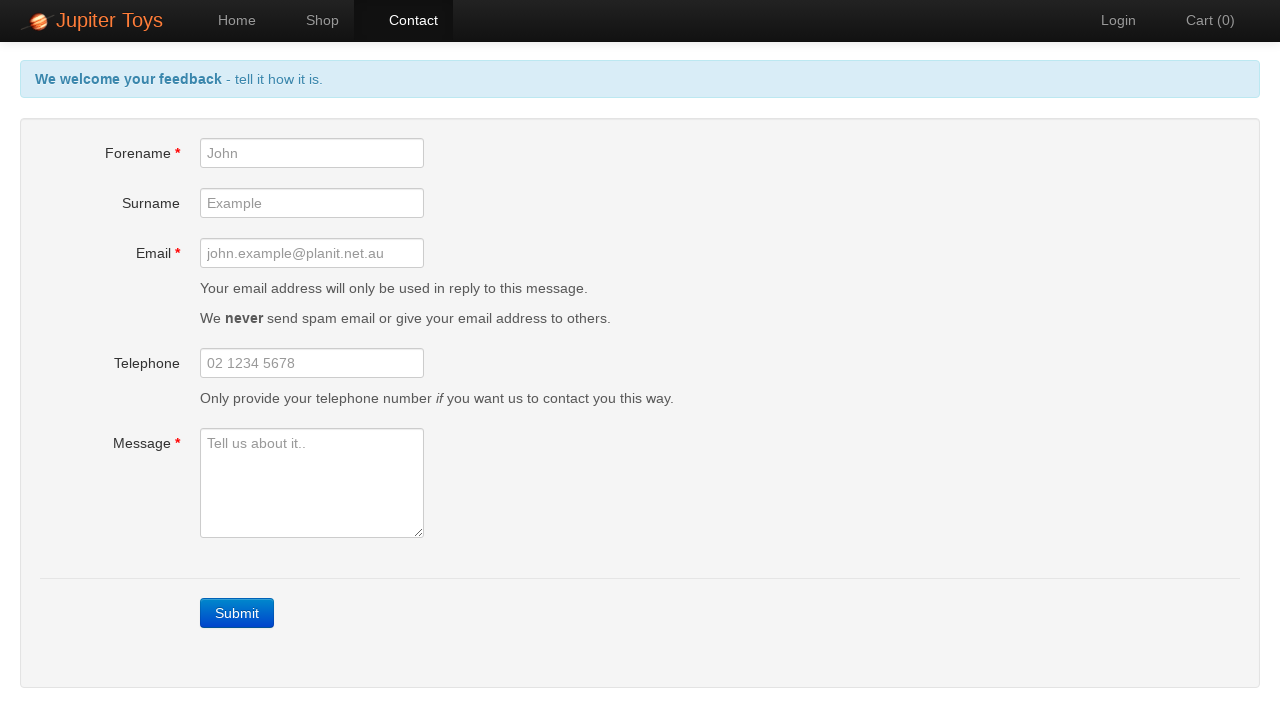

Clicked Submit button without filling form to trigger validation errors at (237, 613) on xpath=/html/body/div[2]/div/form/div/a
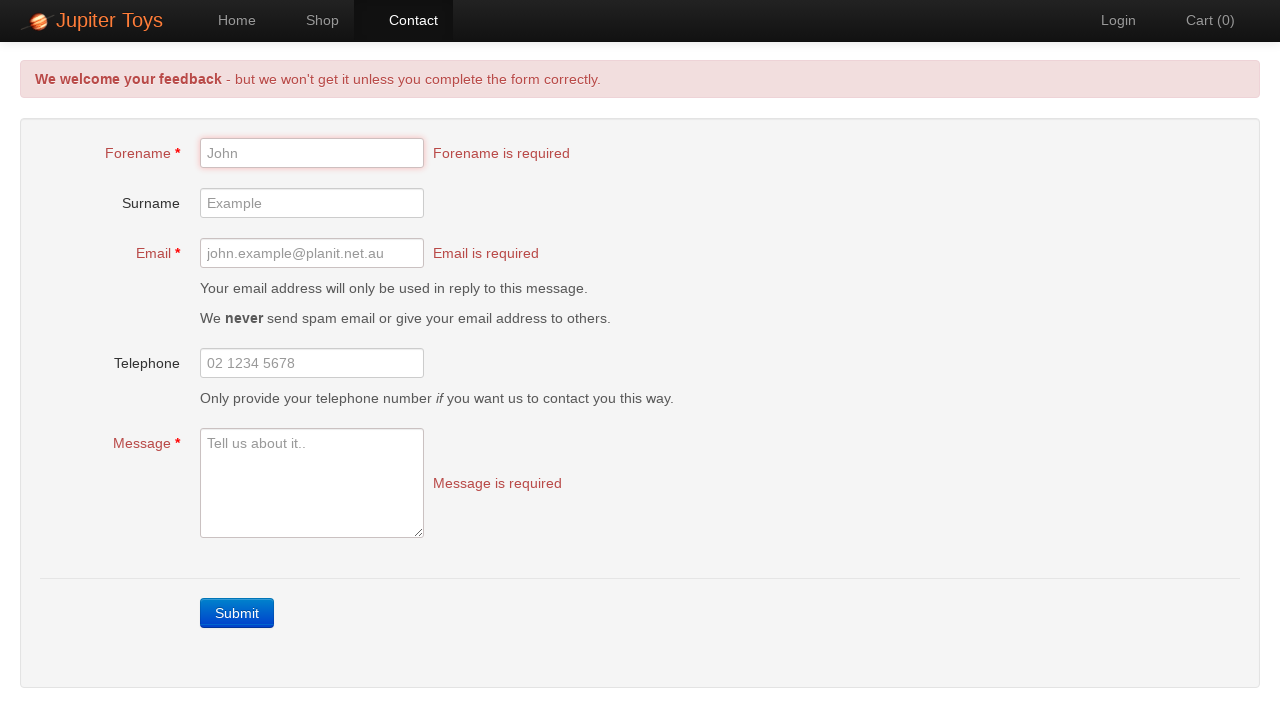

Forename validation error message appeared
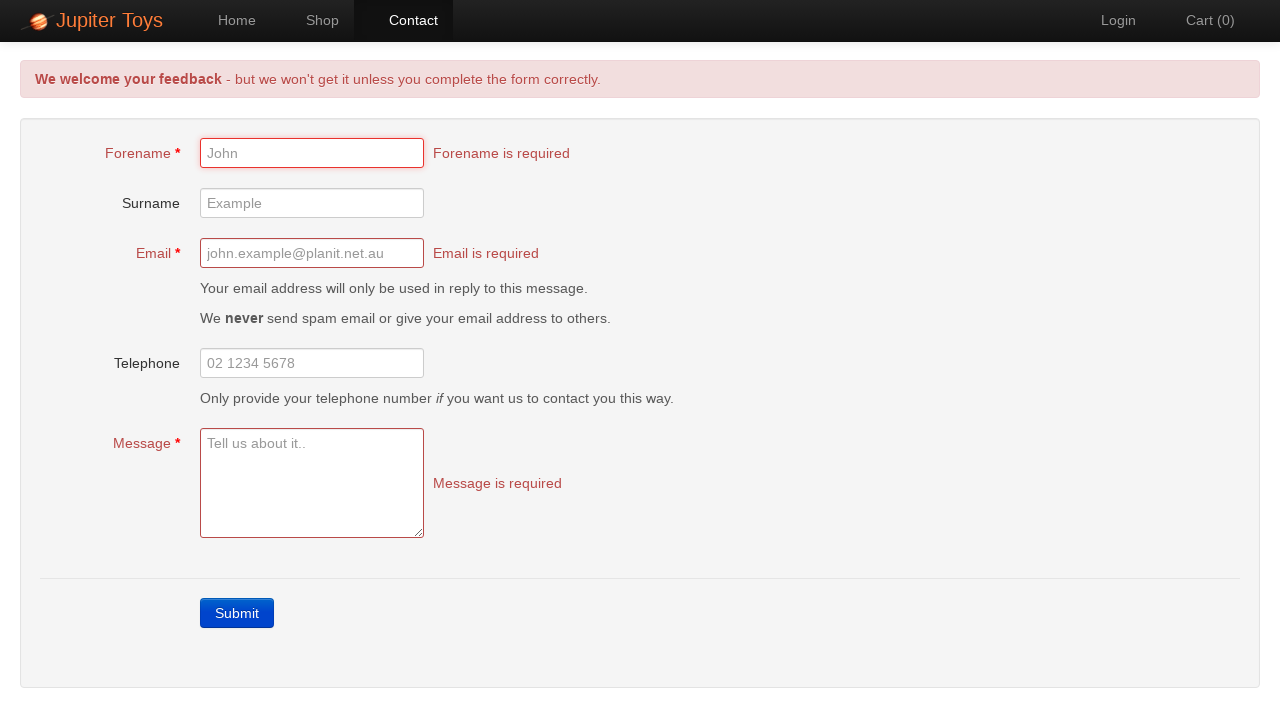

Email validation error message appeared
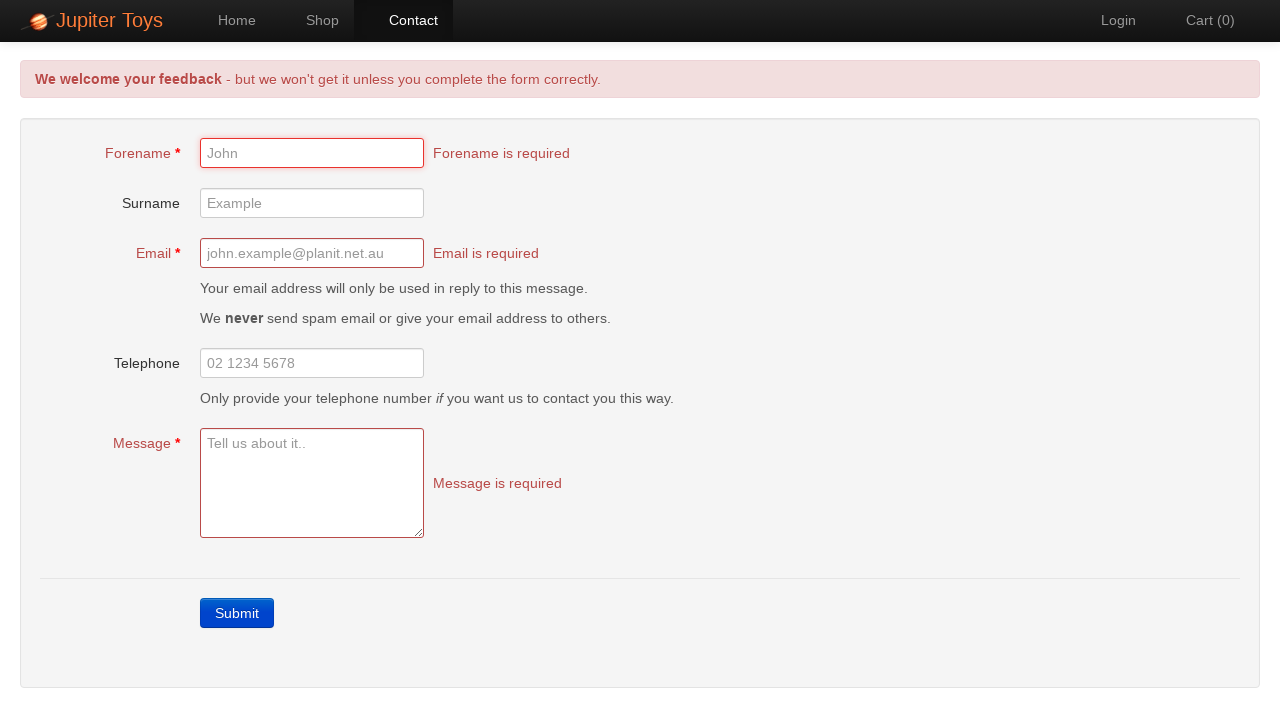

Message validation error message appeared
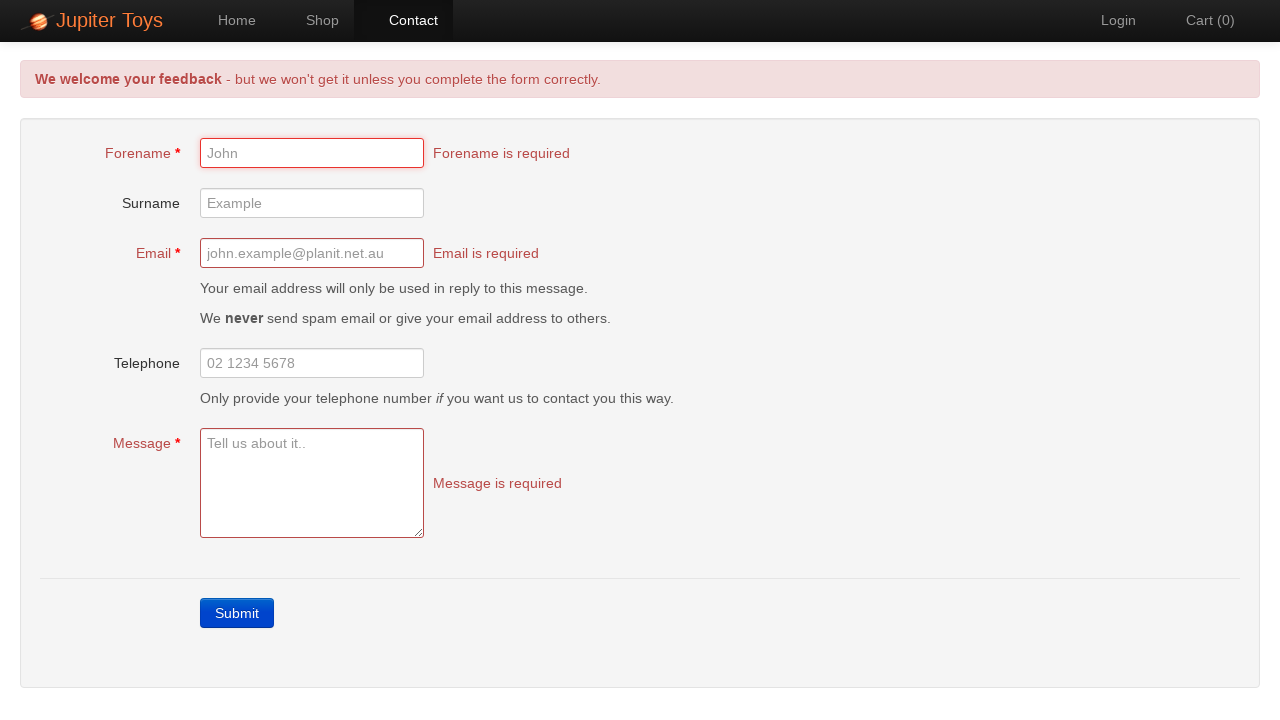

Filled forename field with 'John' on #forename
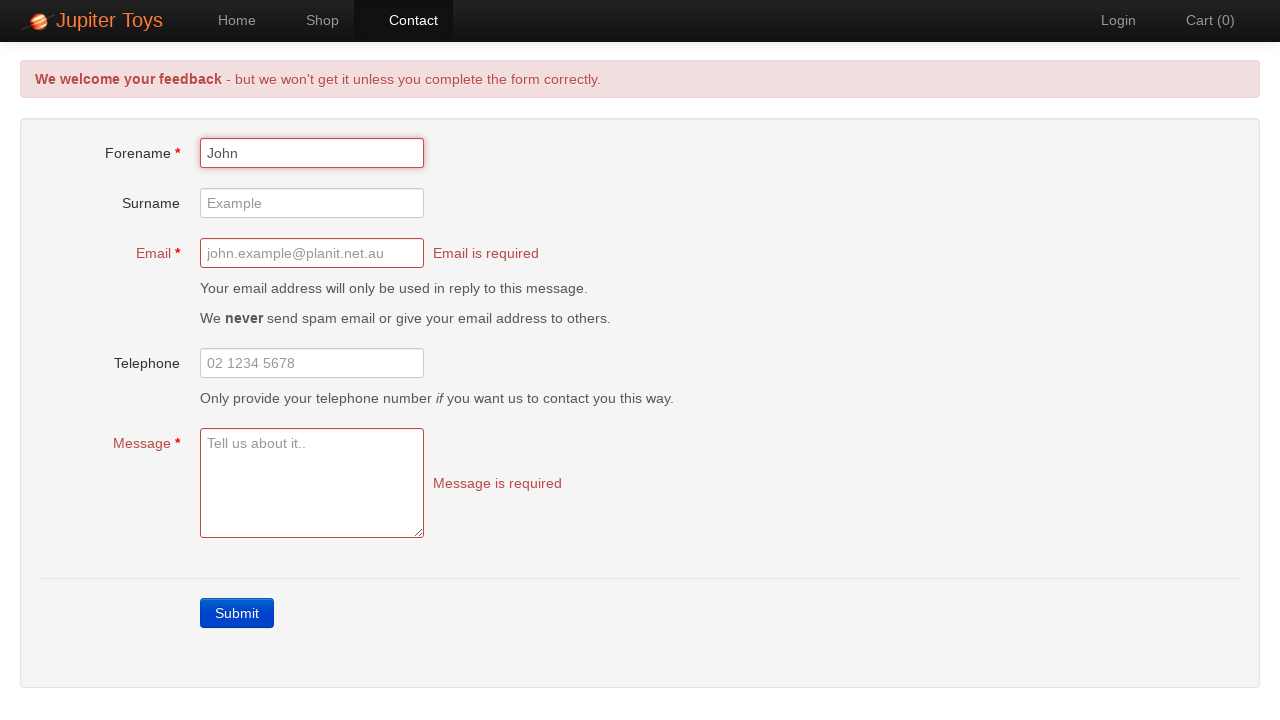

Filled email field with 'john.doe@example.com' on #email
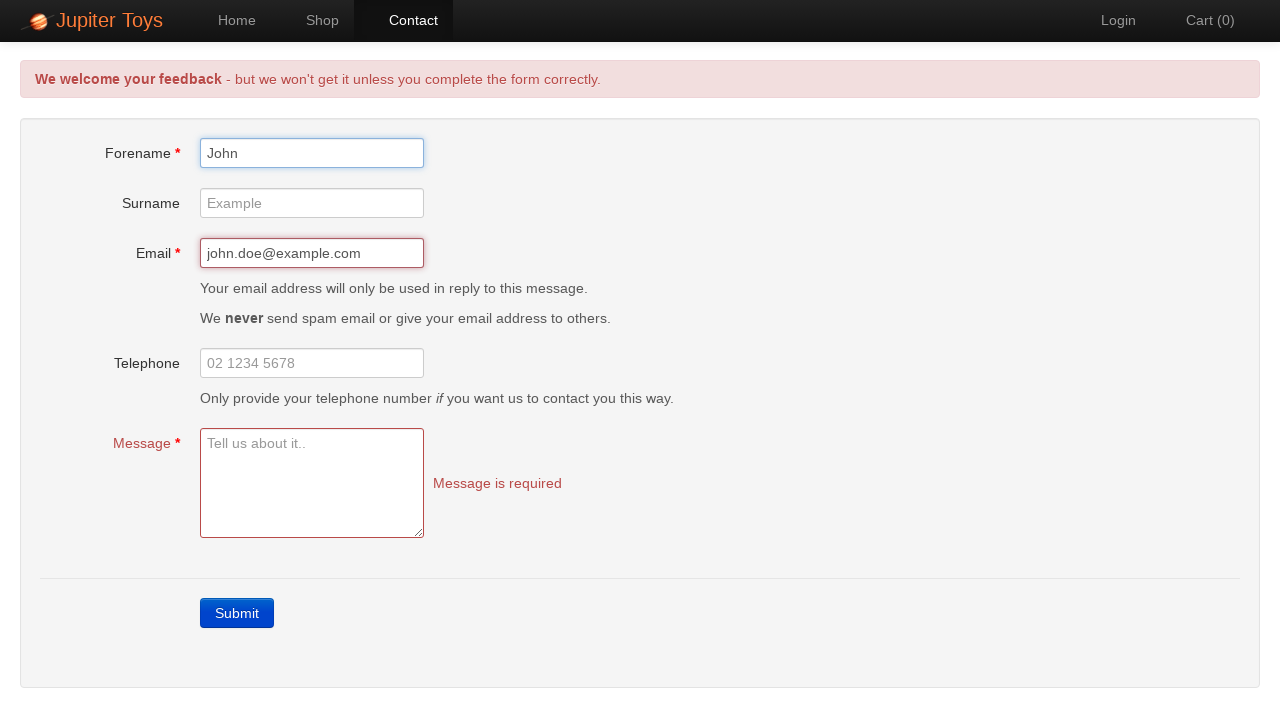

Filled message field with test message on #message
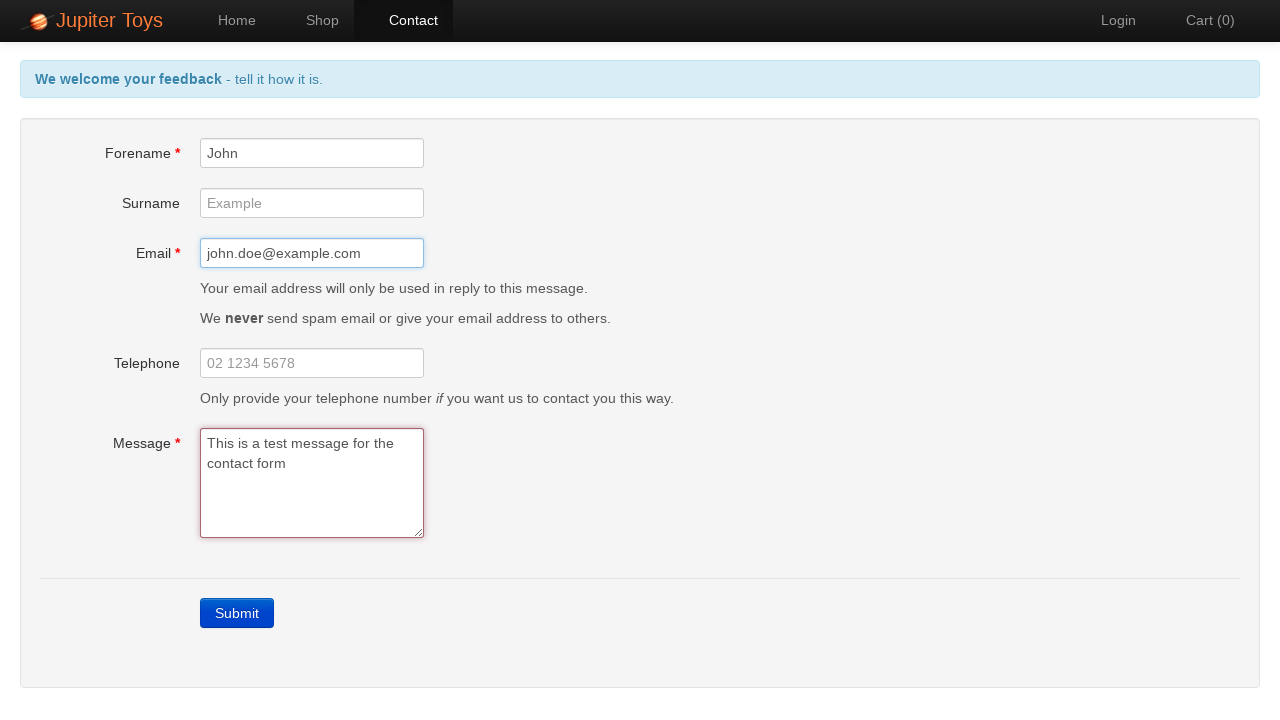

Clicked Submit button after filling mandatory fields at (237, 613) on xpath=/html/body/div[2]/div/form/div/a
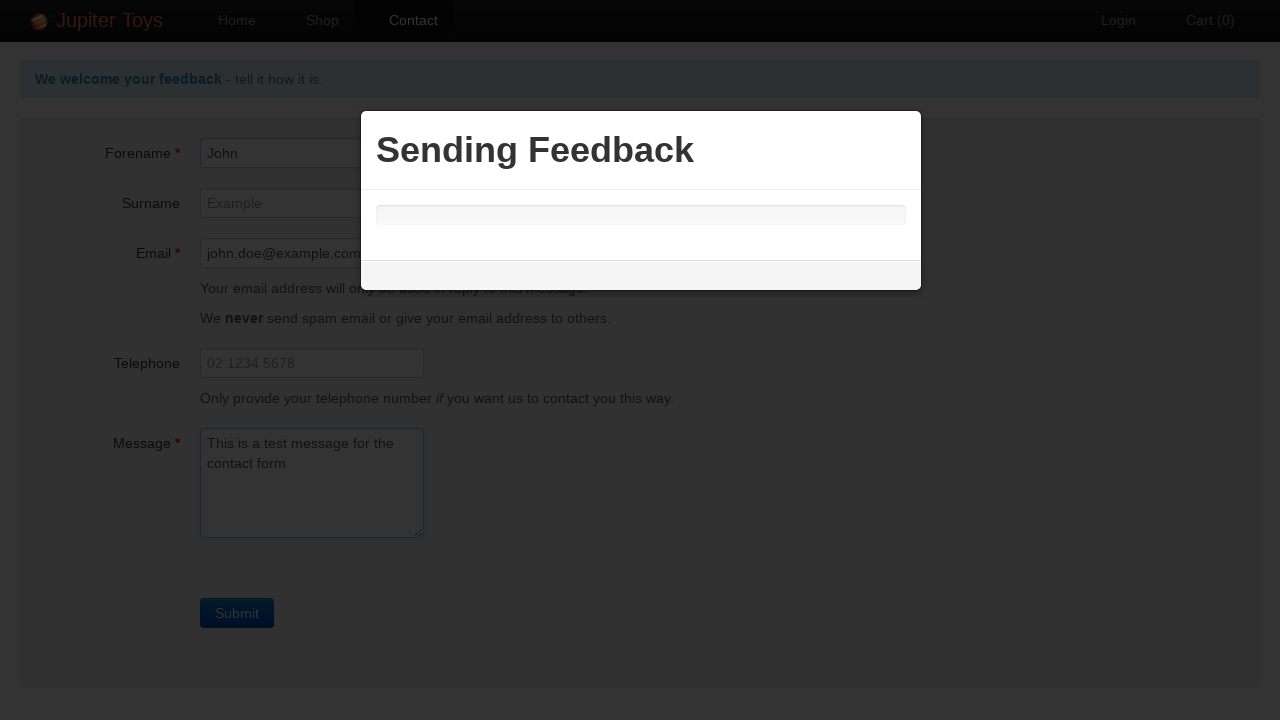

Success message appeared after form submission
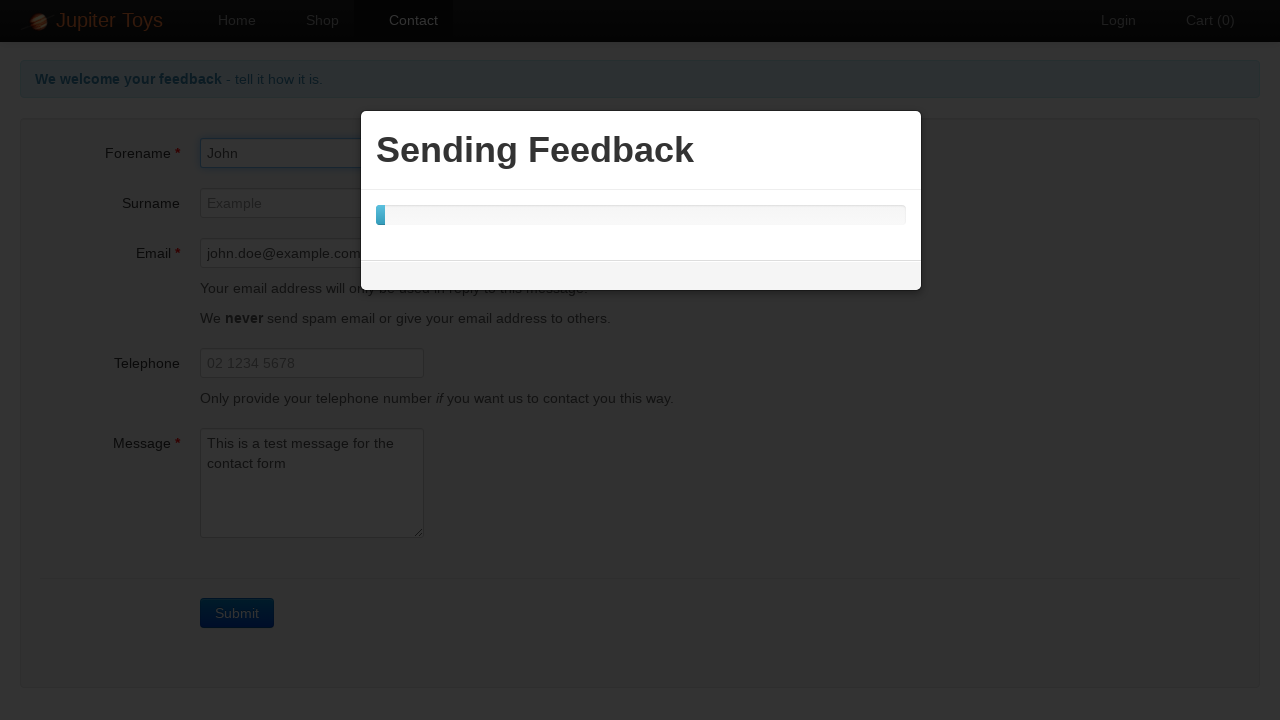

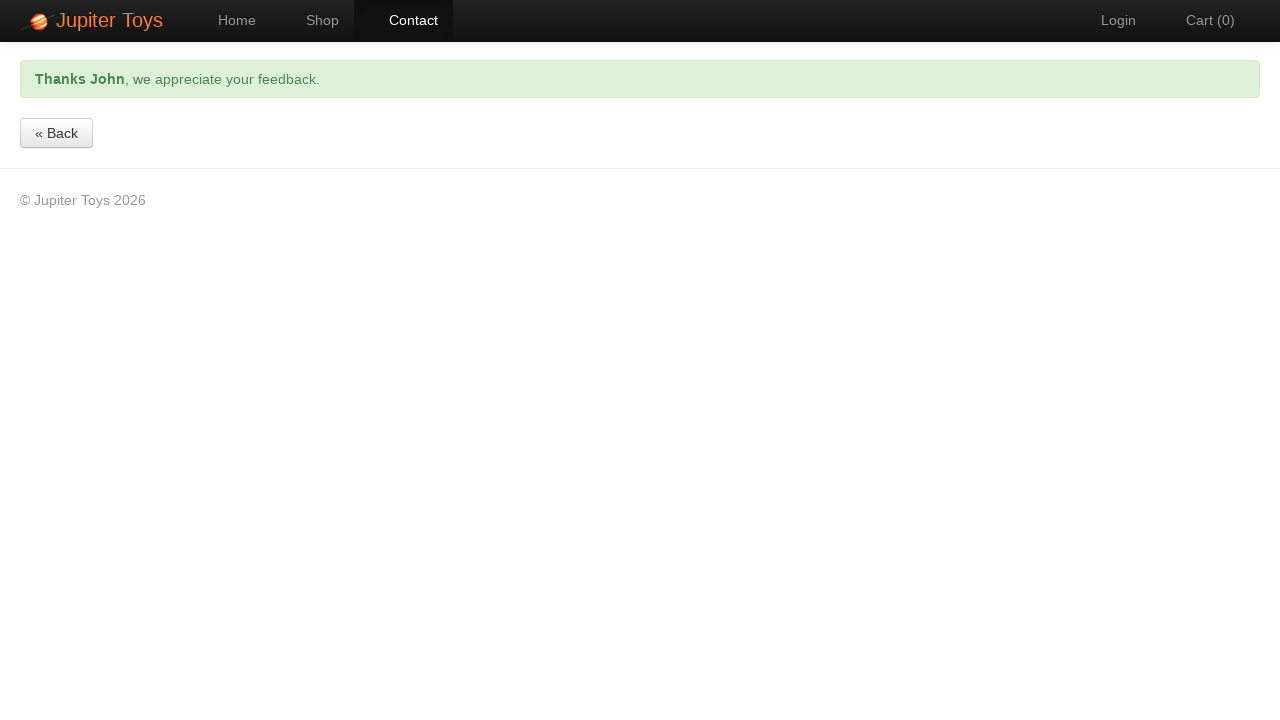